Tests browser back button navigation between filter views

Starting URL: https://demo.playwright.dev/todomvc

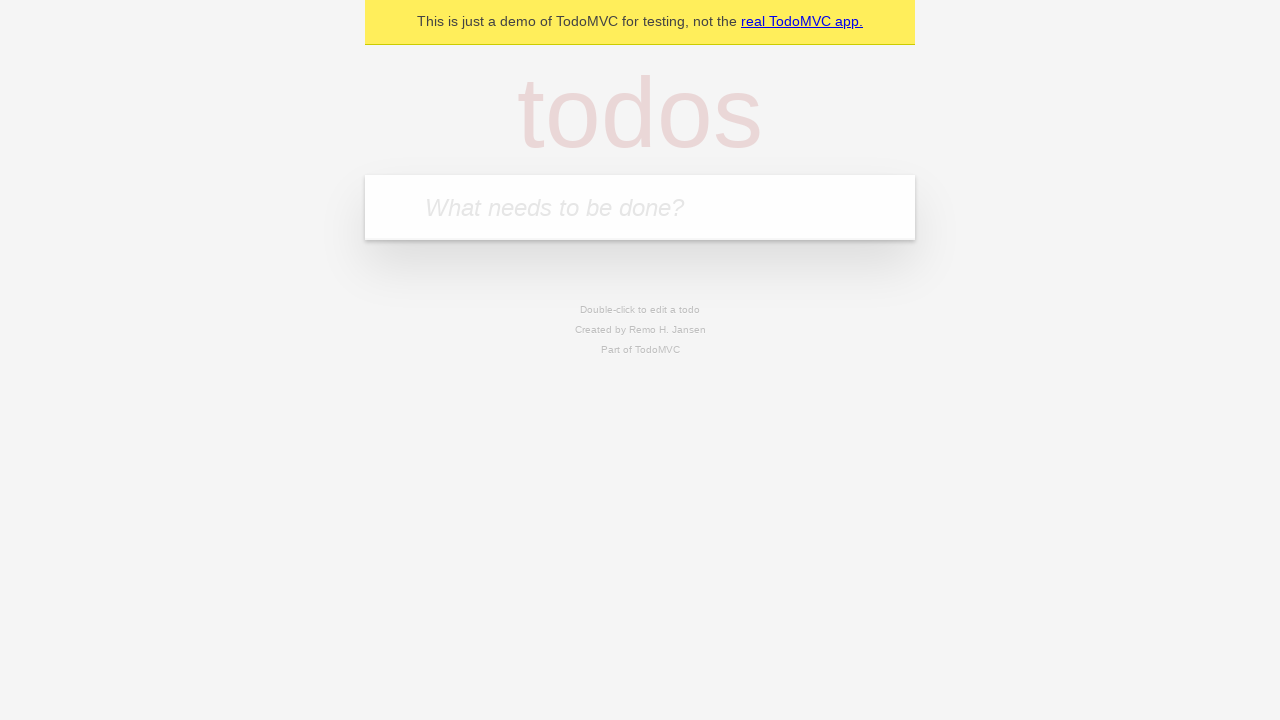

Filled todo input with 'buy some cheese' on internal:attr=[placeholder="What needs to be done?"i]
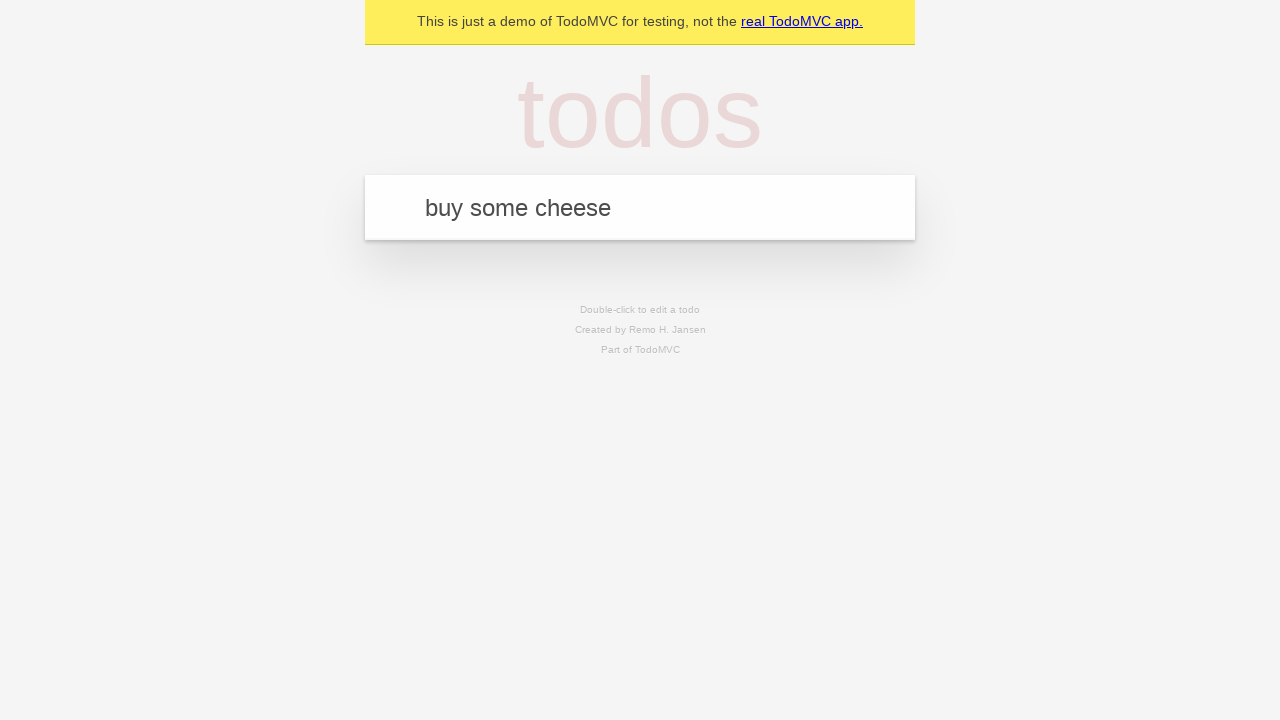

Pressed Enter to add first todo on internal:attr=[placeholder="What needs to be done?"i]
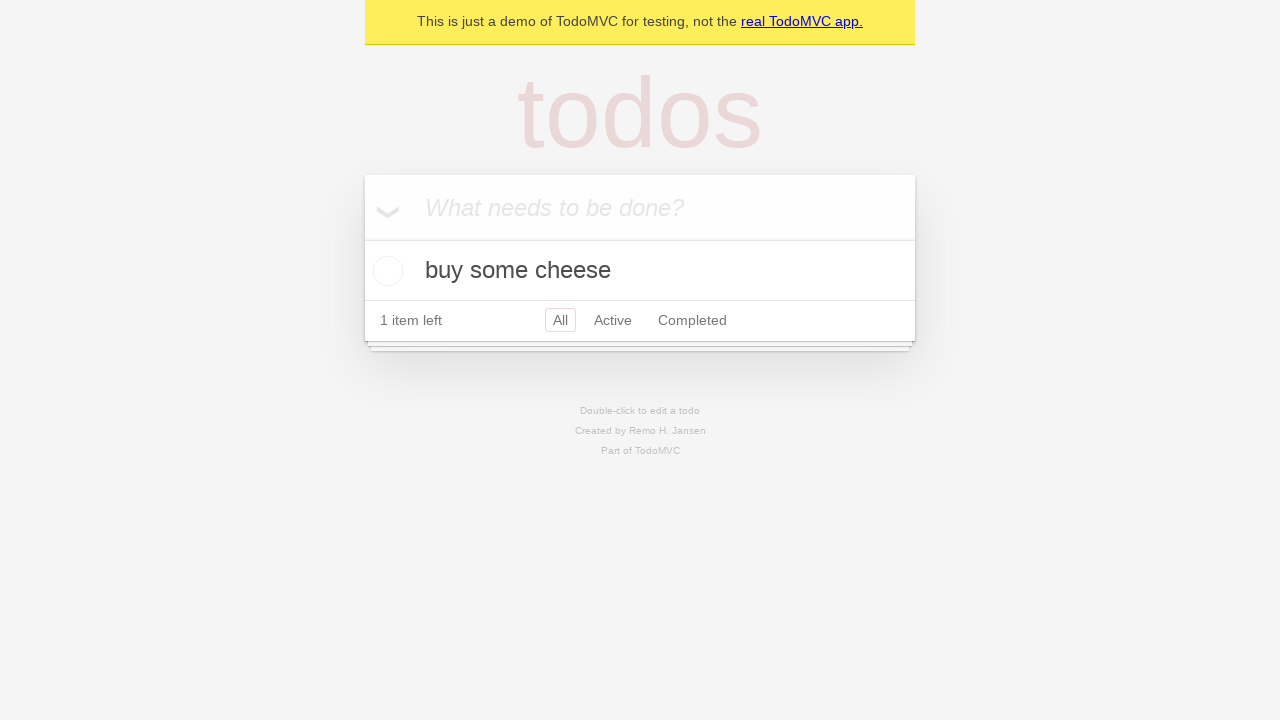

Filled todo input with 'feed the cat' on internal:attr=[placeholder="What needs to be done?"i]
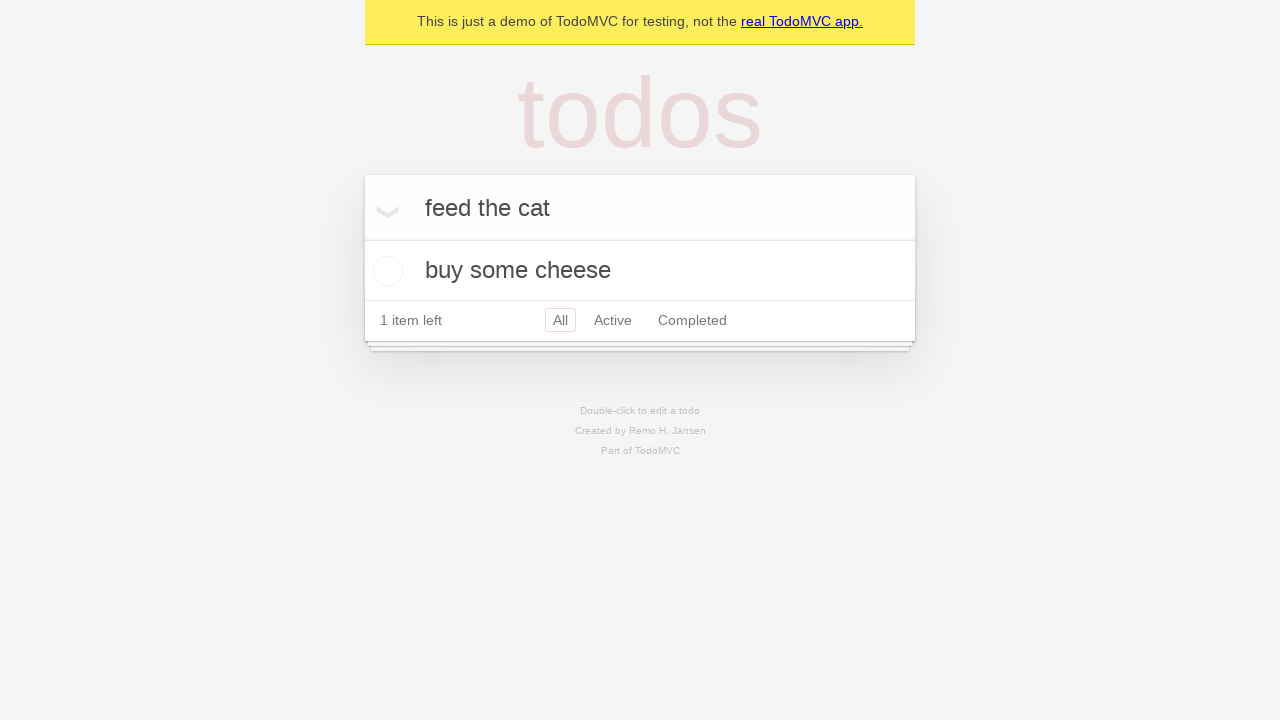

Pressed Enter to add second todo on internal:attr=[placeholder="What needs to be done?"i]
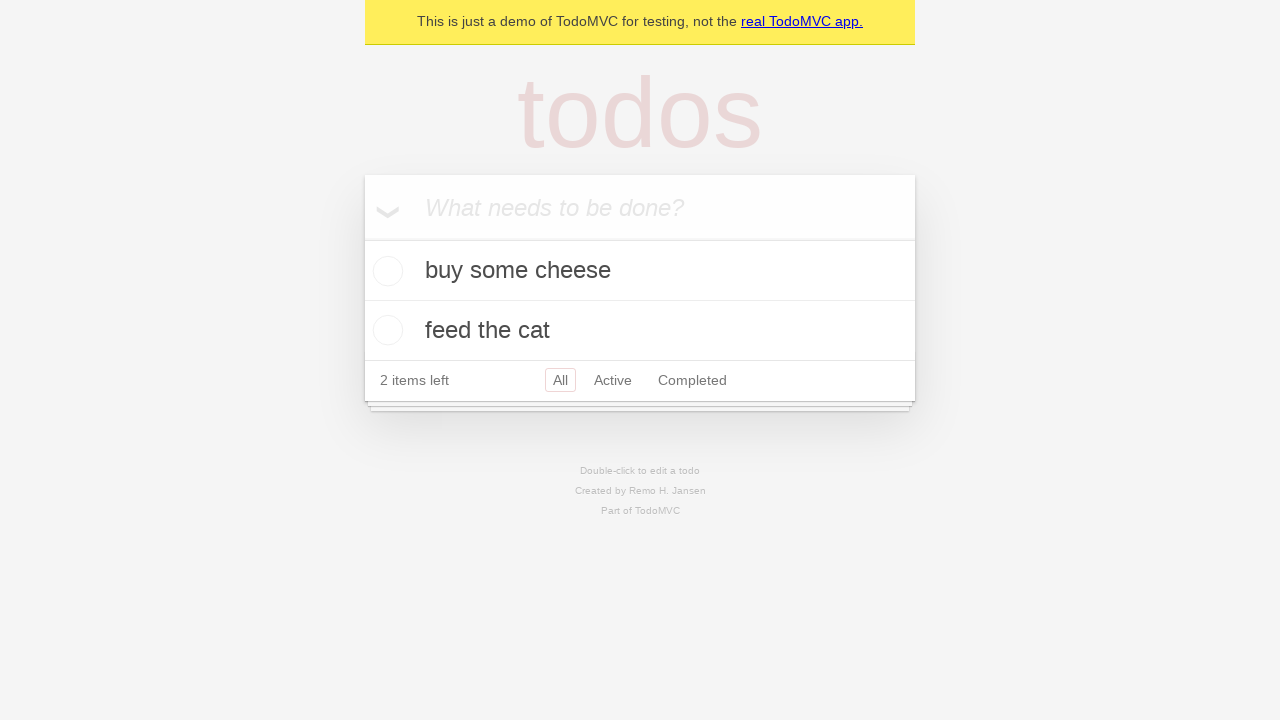

Filled todo input with 'book a doctors appointment' on internal:attr=[placeholder="What needs to be done?"i]
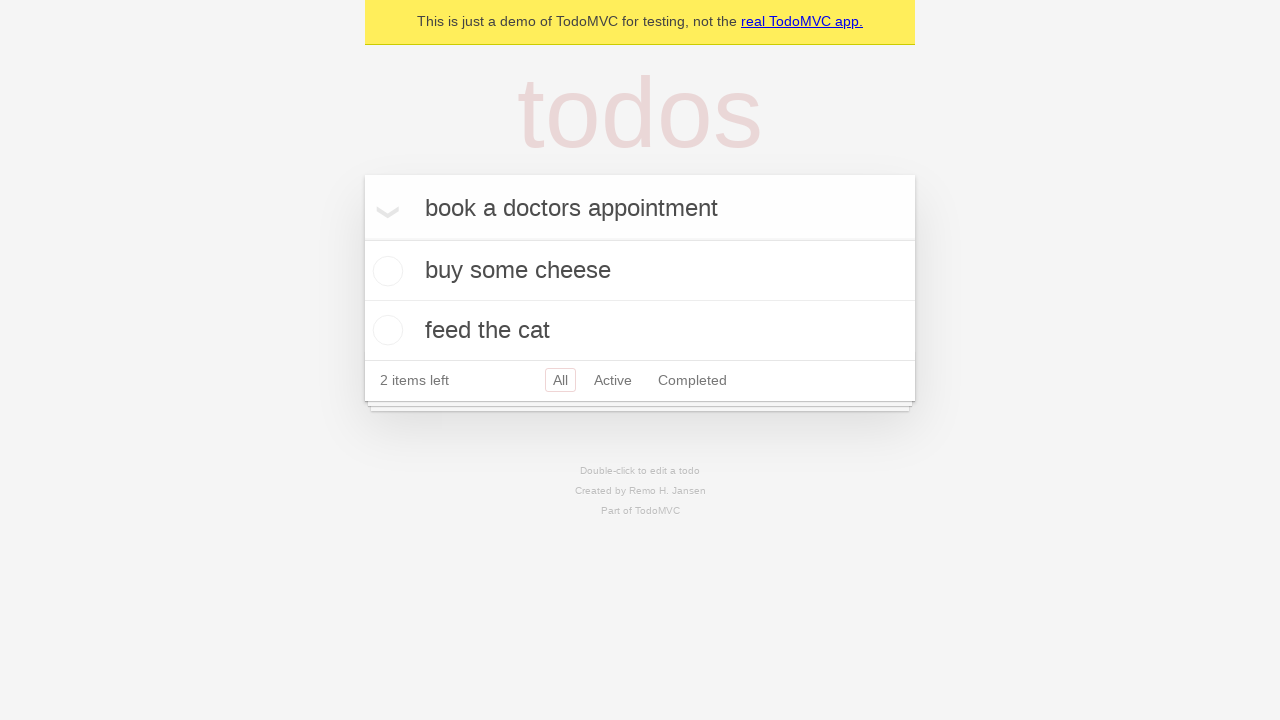

Pressed Enter to add third todo on internal:attr=[placeholder="What needs to be done?"i]
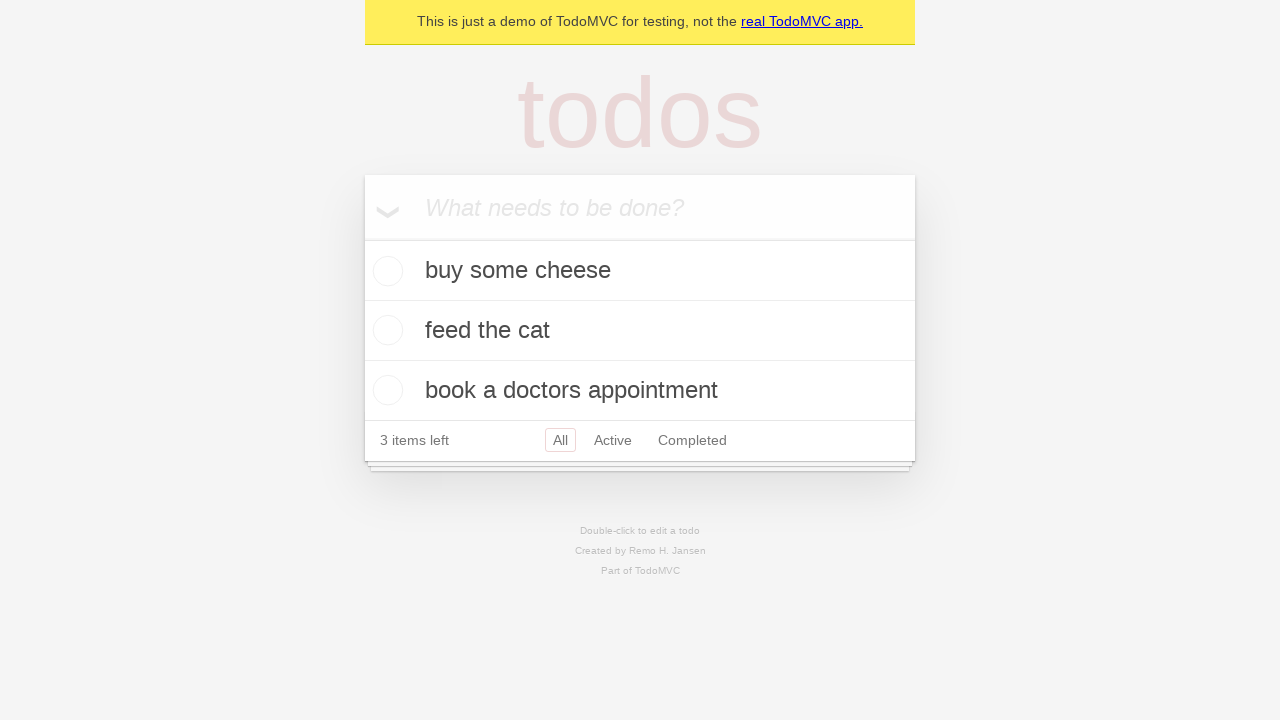

Checked the second todo item at (385, 330) on internal:testid=[data-testid="todo-item"s] >> nth=1 >> internal:role=checkbox
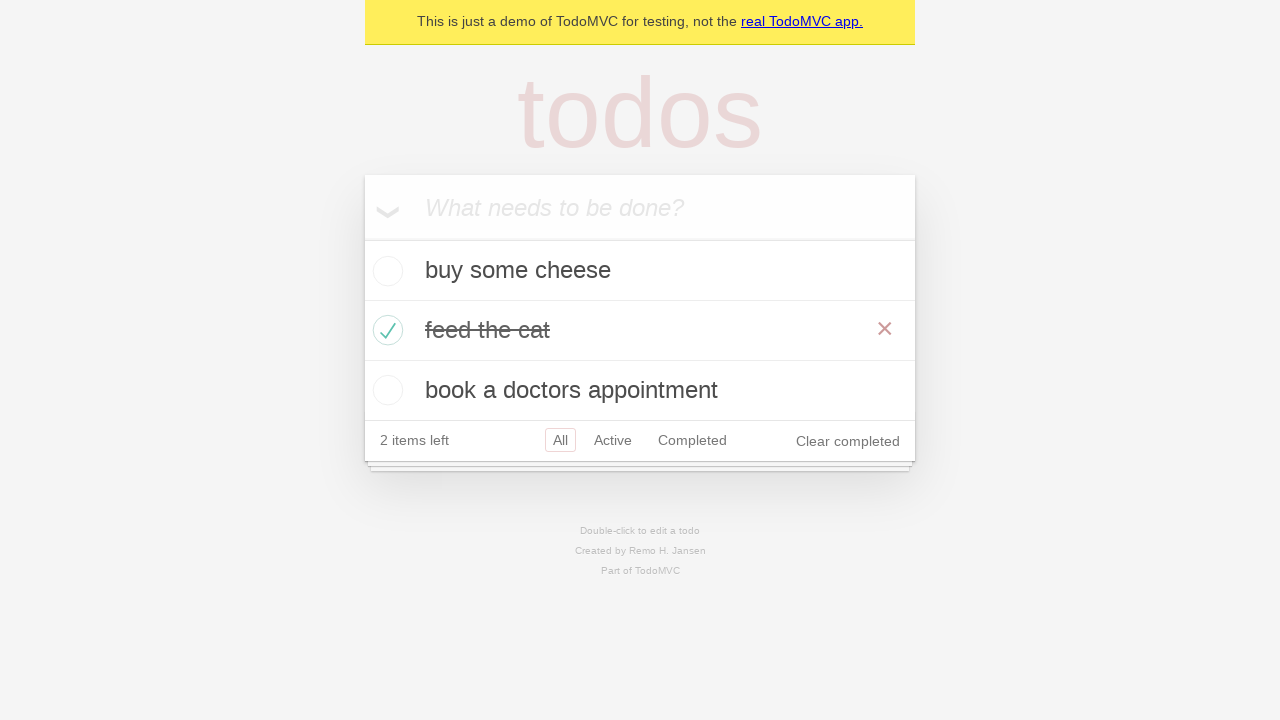

Clicked 'All' filter link at (560, 440) on internal:role=link[name="All"i]
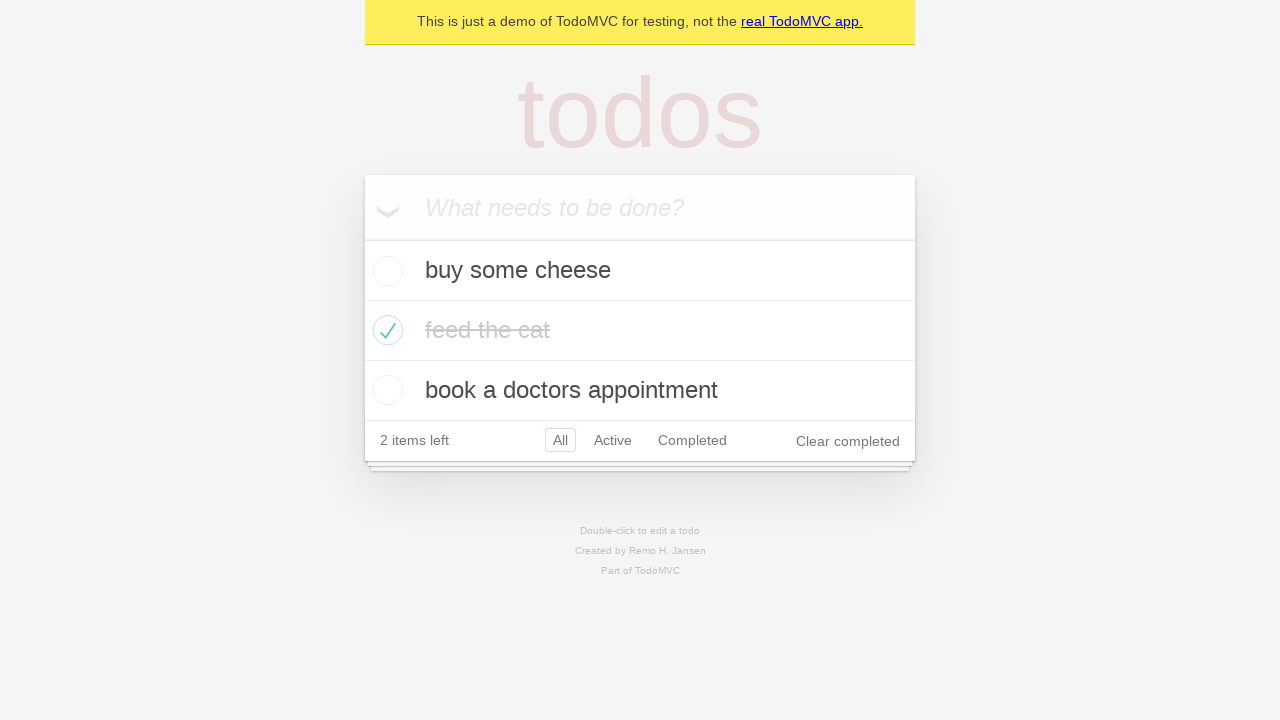

Clicked 'Active' filter link at (613, 440) on internal:role=link[name="Active"i]
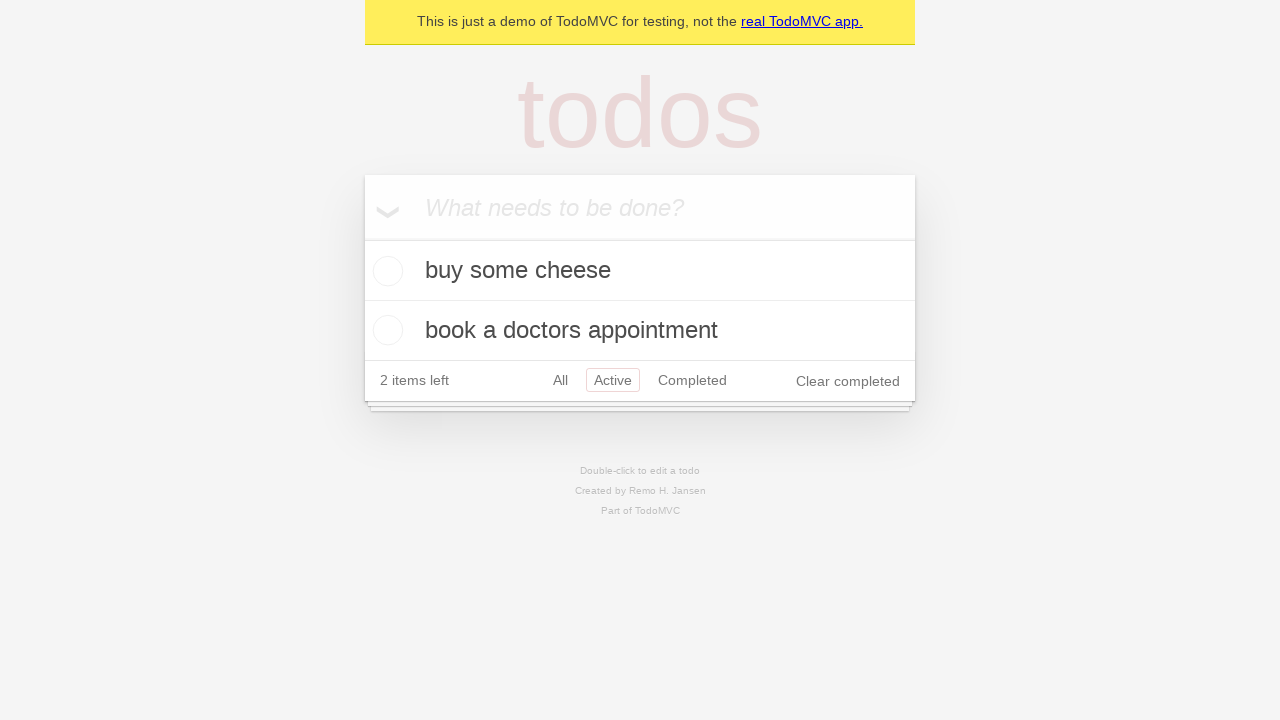

Clicked 'Completed' filter link at (692, 380) on internal:role=link[name="Completed"i]
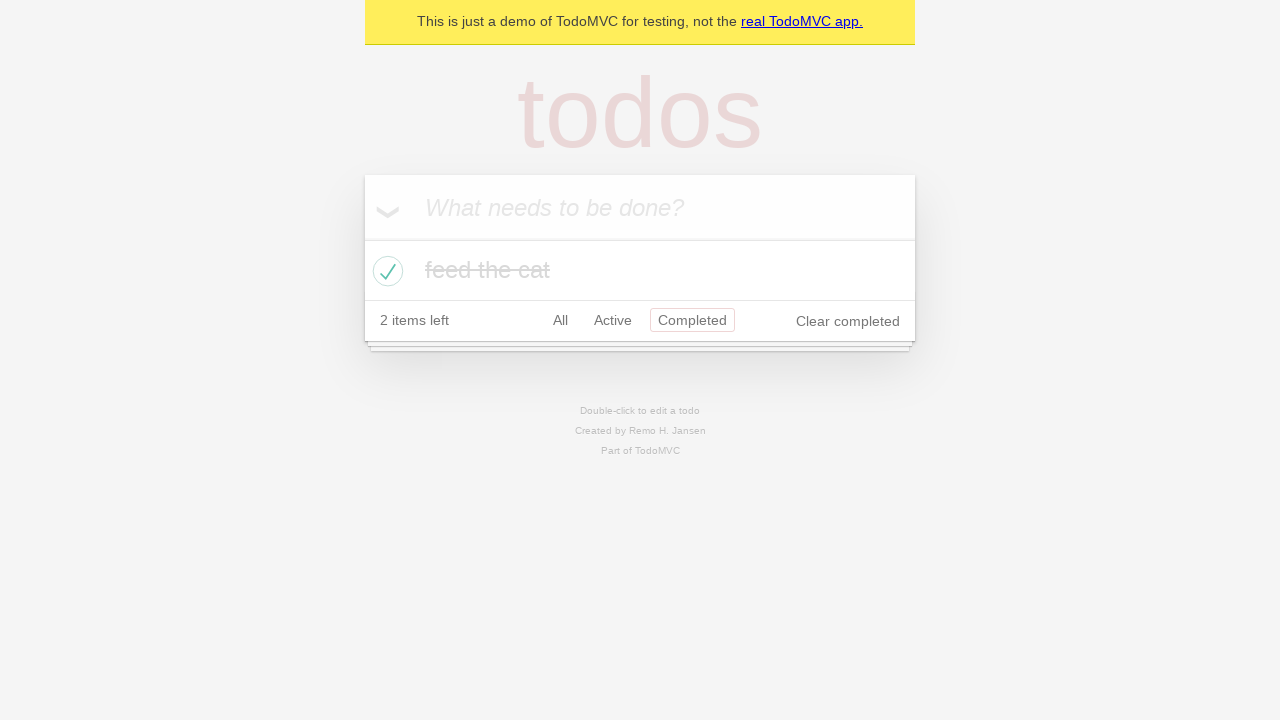

Navigated back from Completed filter view
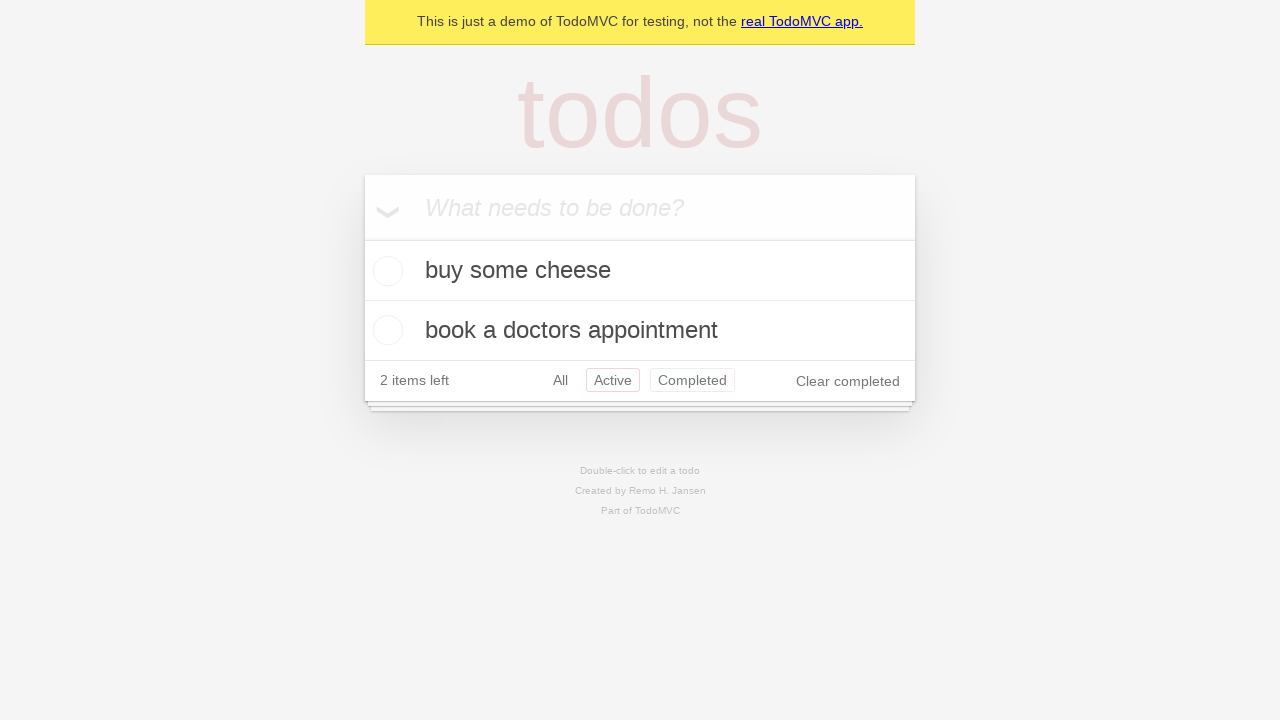

Navigated back from Active filter view
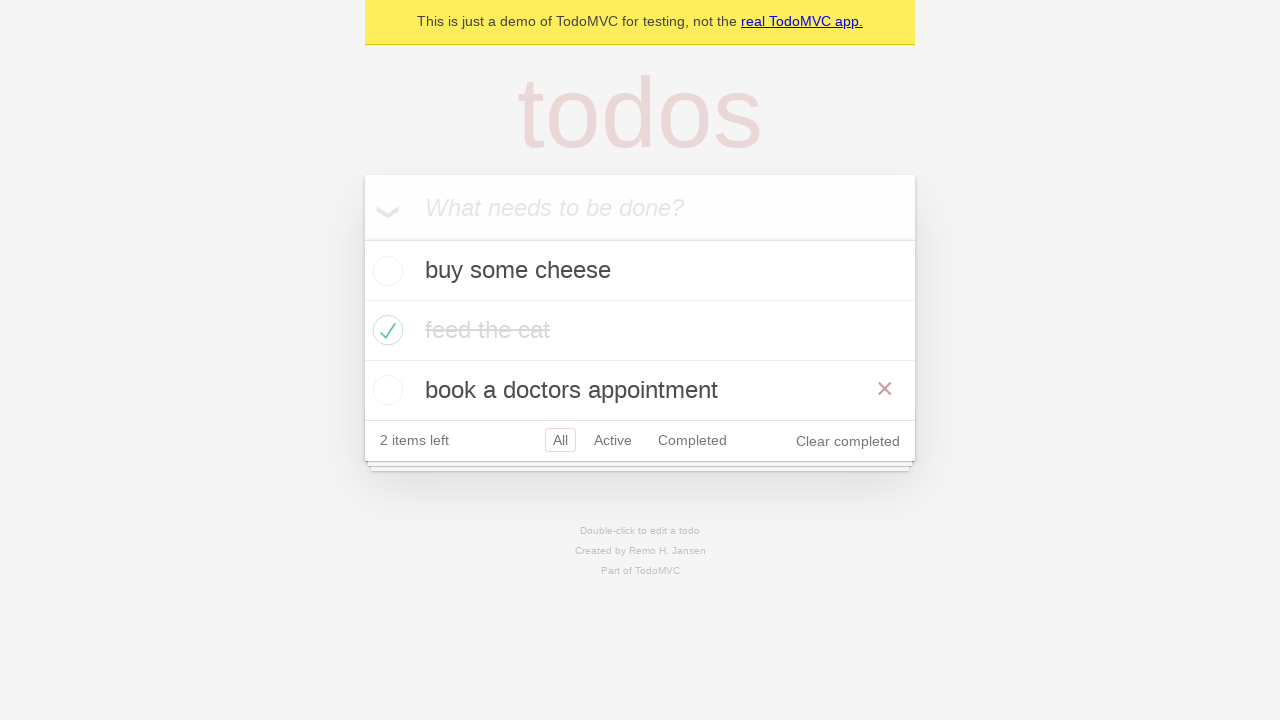

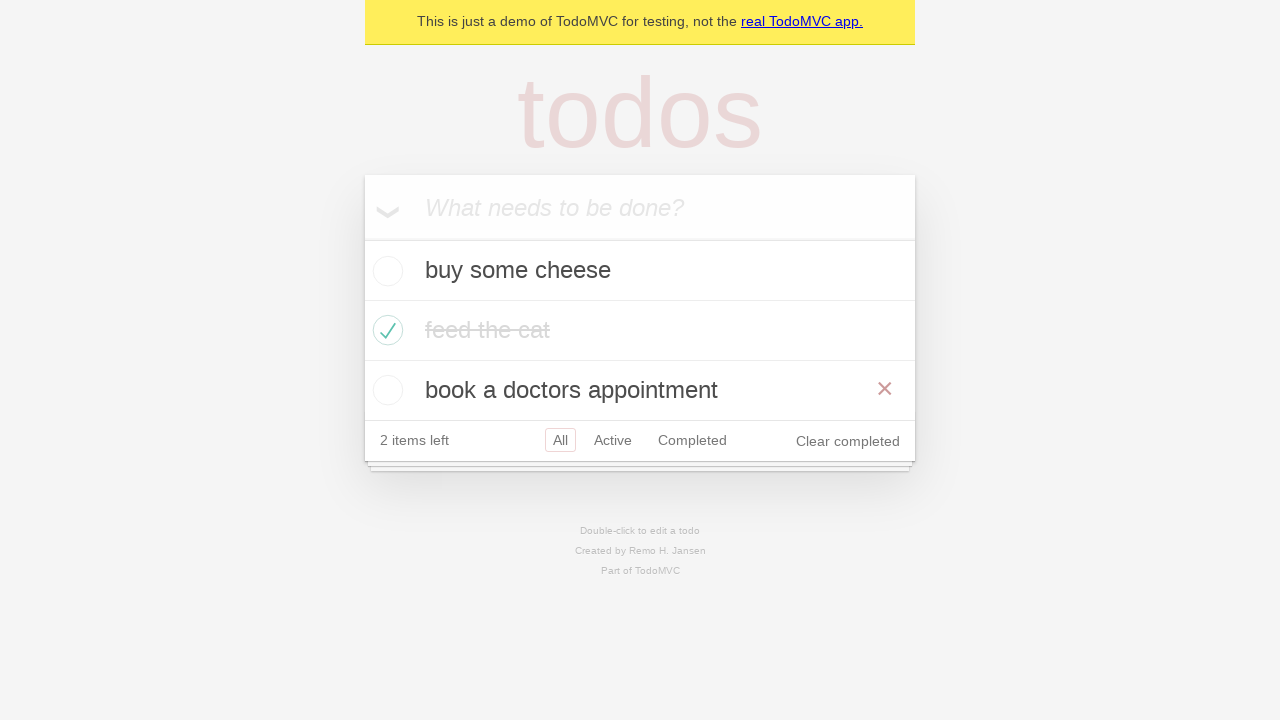